Tests dropdown selection functionality by selecting options from a select menu using different methods

Starting URL: https://demoqa.com/select-menu

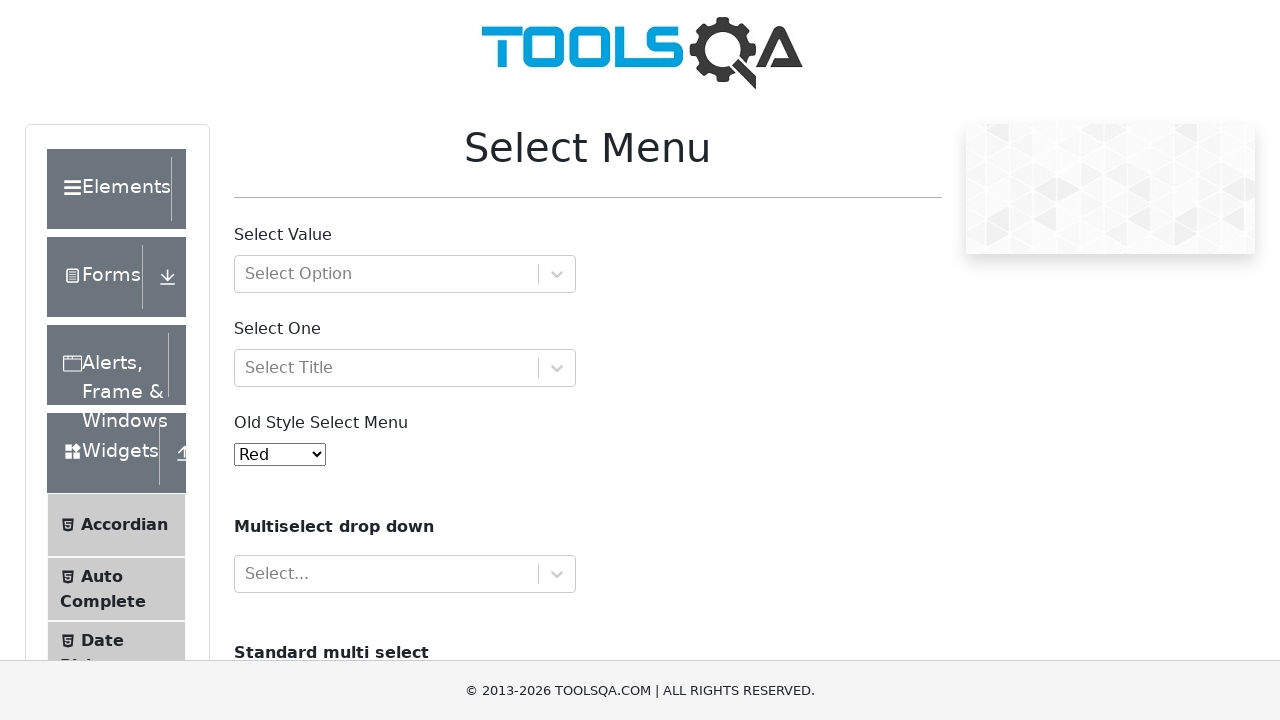

Located the old style select menu element
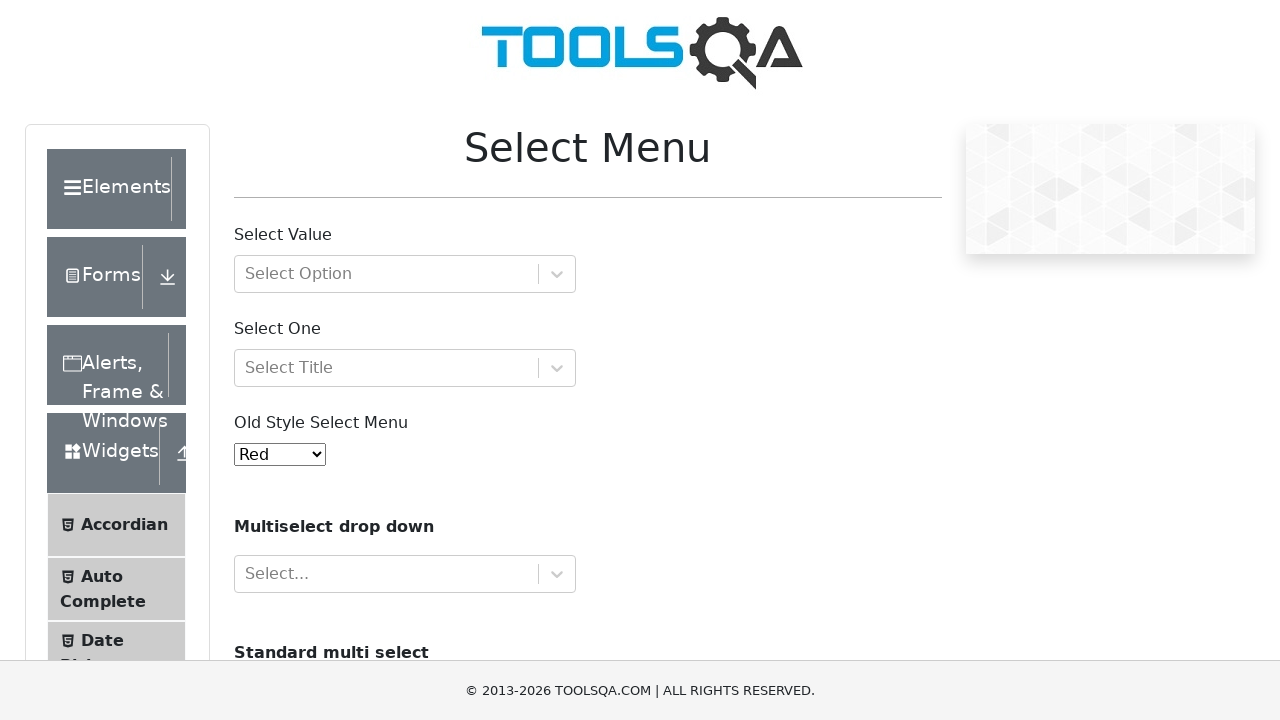

Selected option with value '1' from the old style select menu on #oldSelectMenu
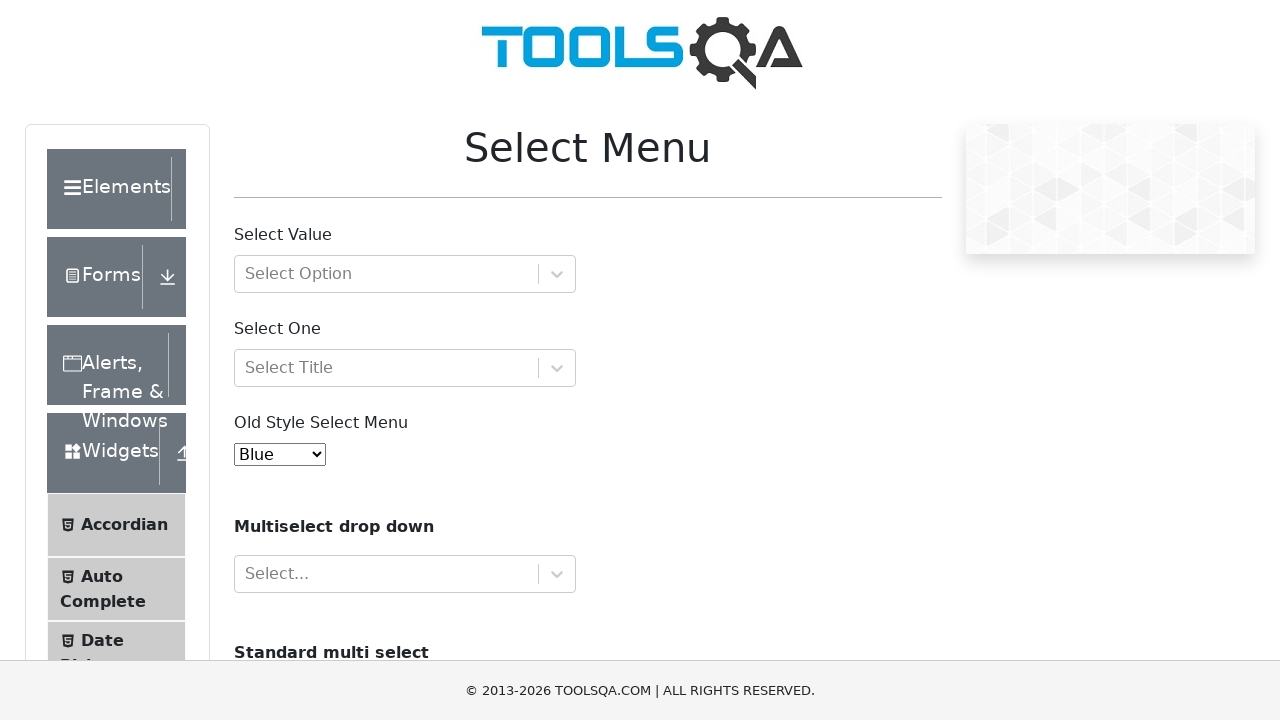

Selected 'Blue' option by label from the old style select menu on #oldSelectMenu
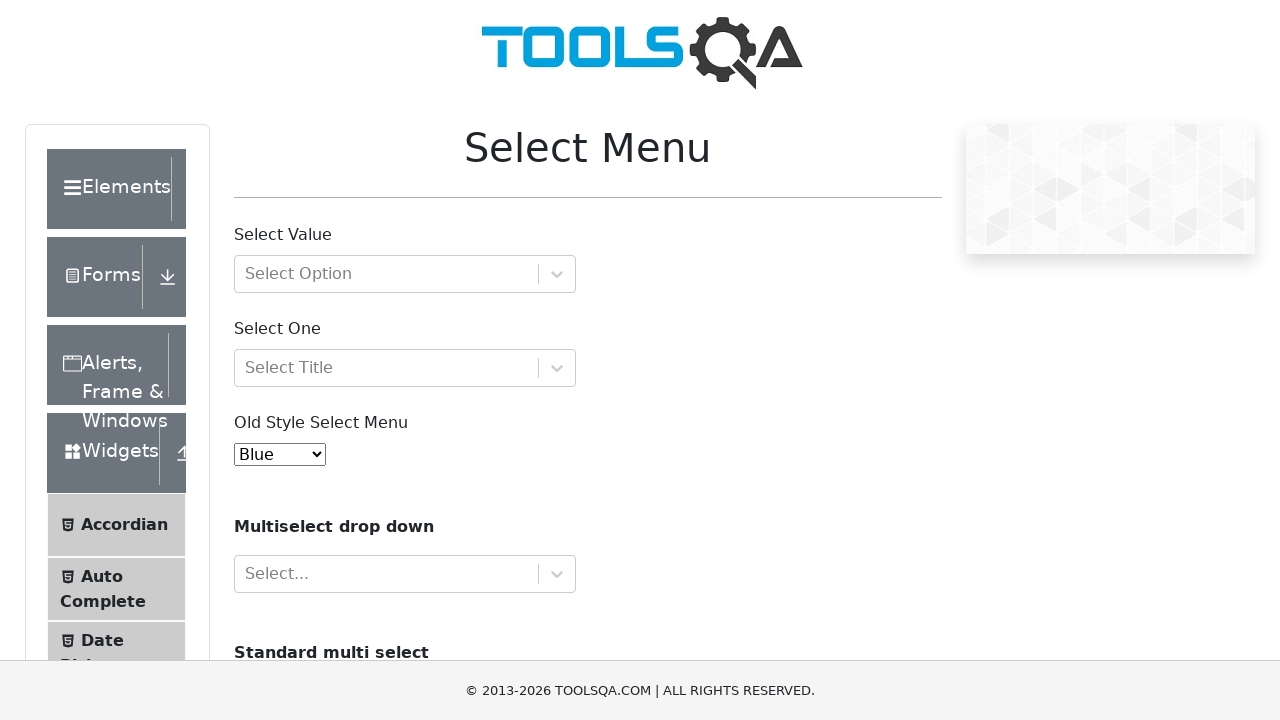

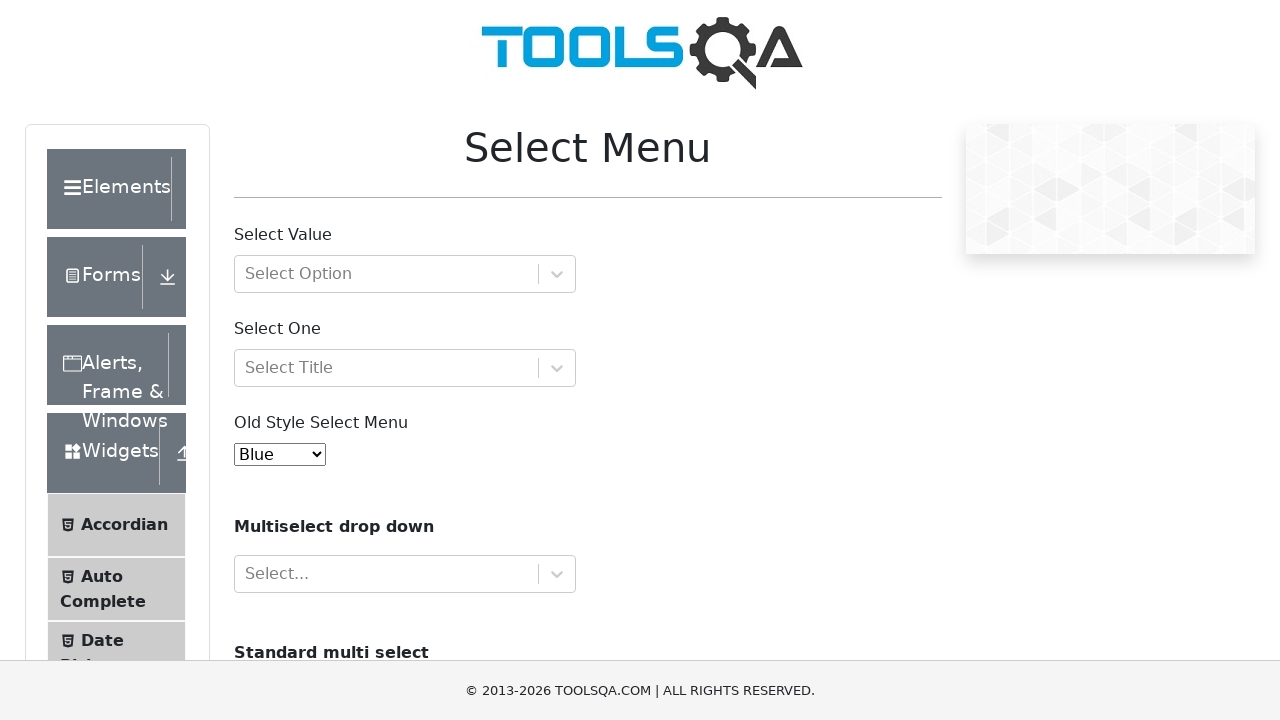